Tests iframe handling by switching to an iframe by ID, clicking a button inside it, switching back to the main content, counting total iframes on the page, then repeating the process using frame index switching.

Starting URL: https://www.w3schools.com/jsref/tryit.asp?filename=tryjsref_submit_get

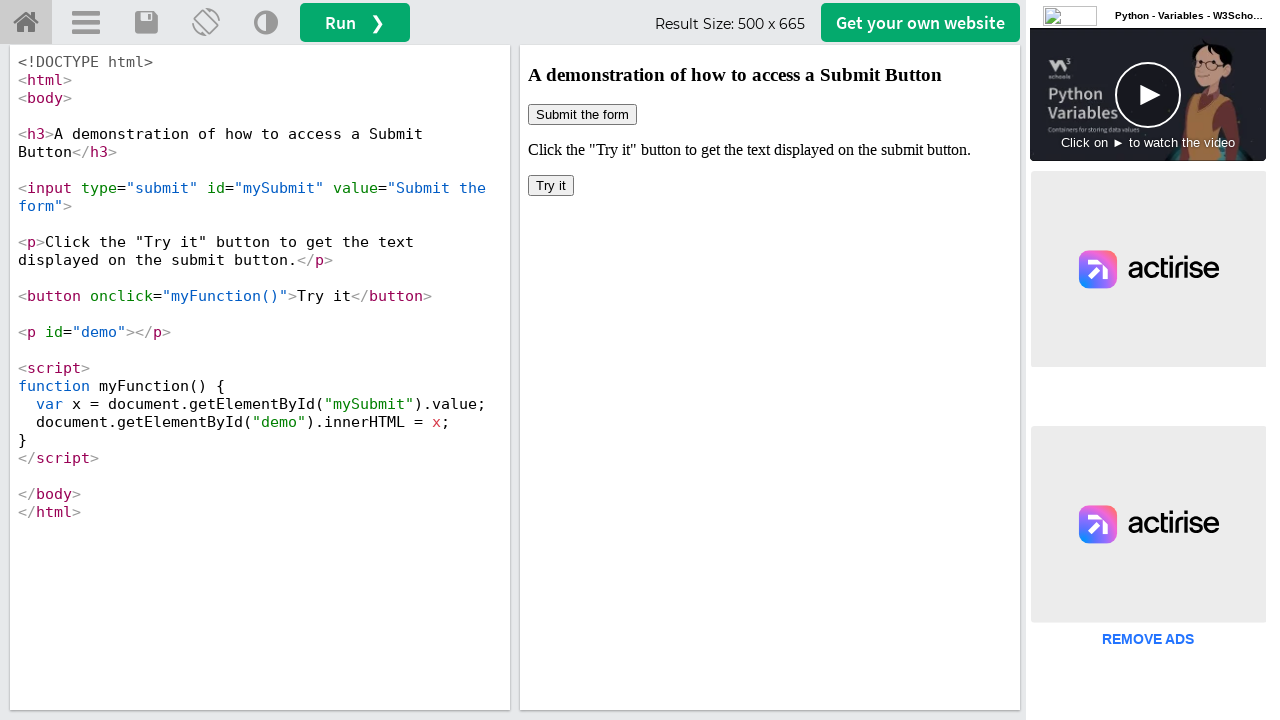

Located iframe by ID '#iframeResult'
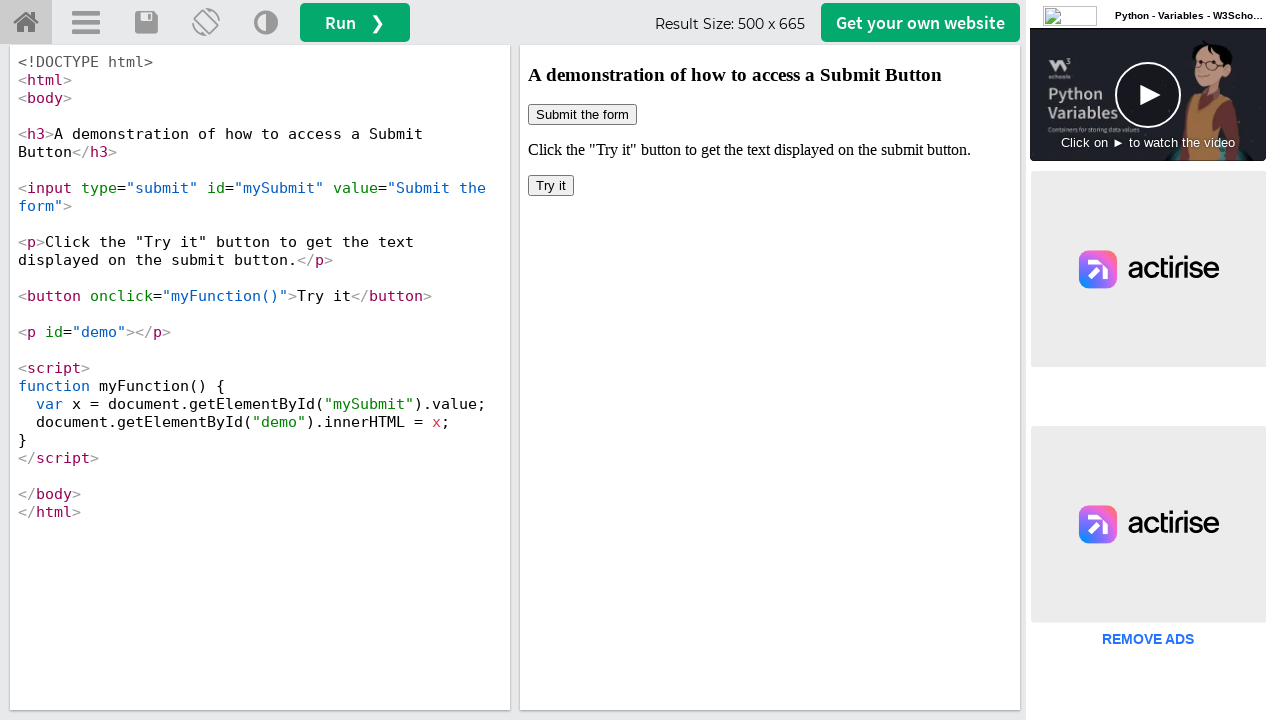

Clicked 'Try It' button inside iframe at (551, 186) on #iframeResult >> internal:control=enter-frame >> xpath=/html/body/button
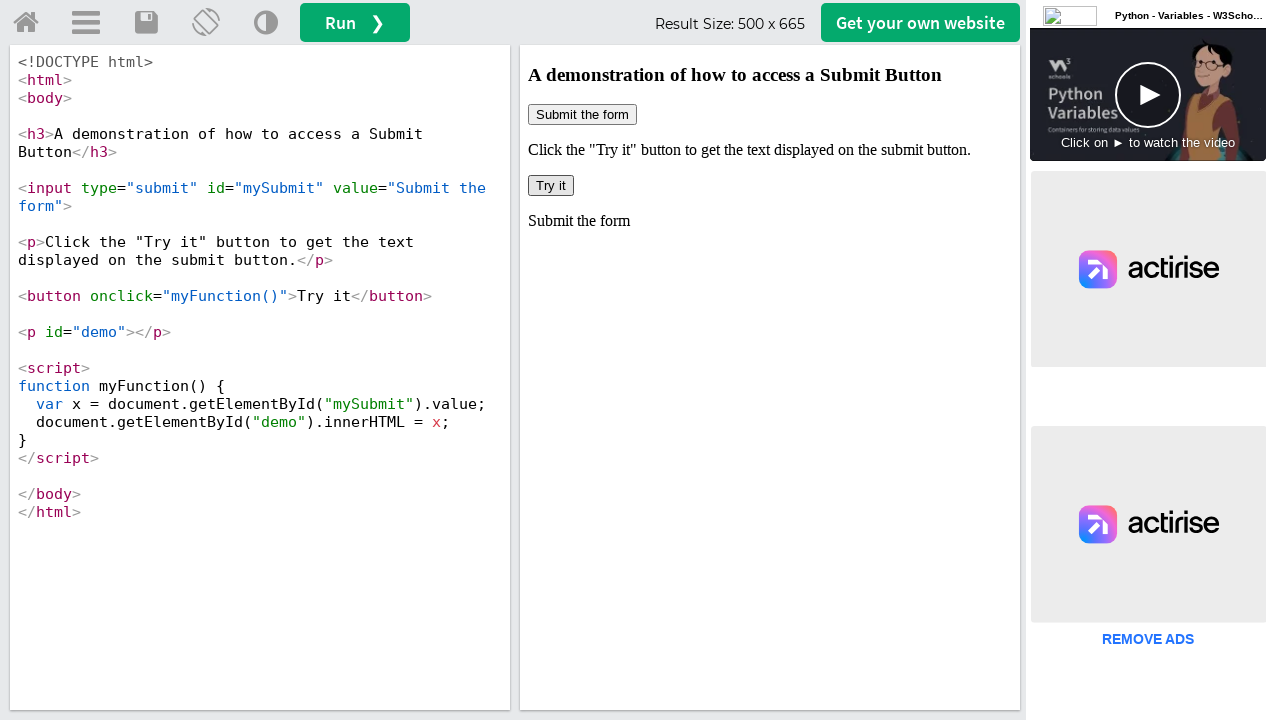

Waited 1 second for action to complete
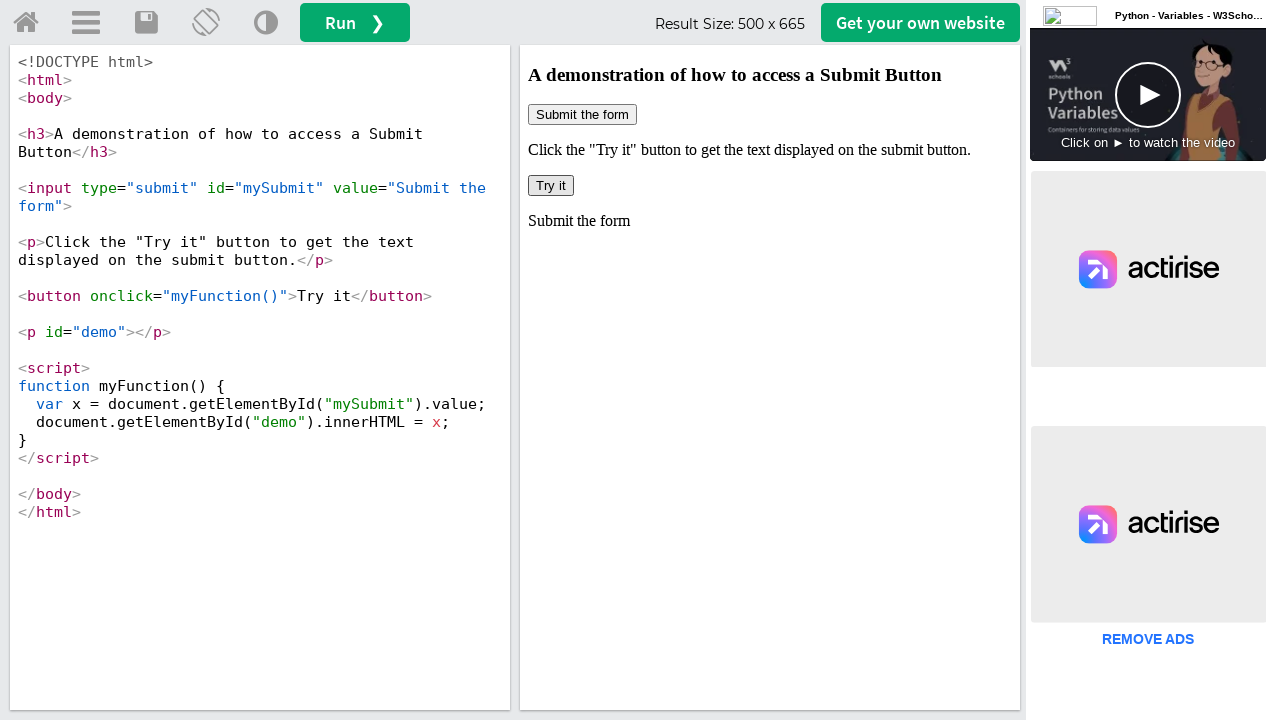

Counted total iframes on page: 6
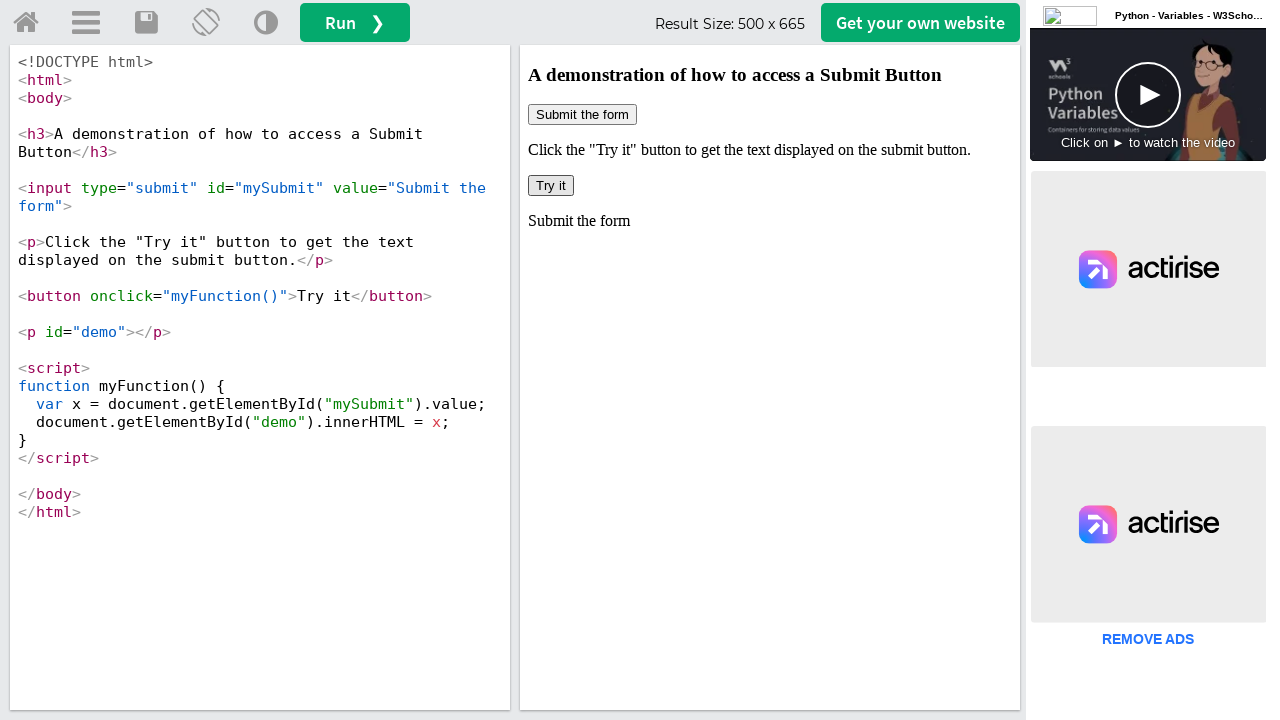

Navigated back to test page for second part of test
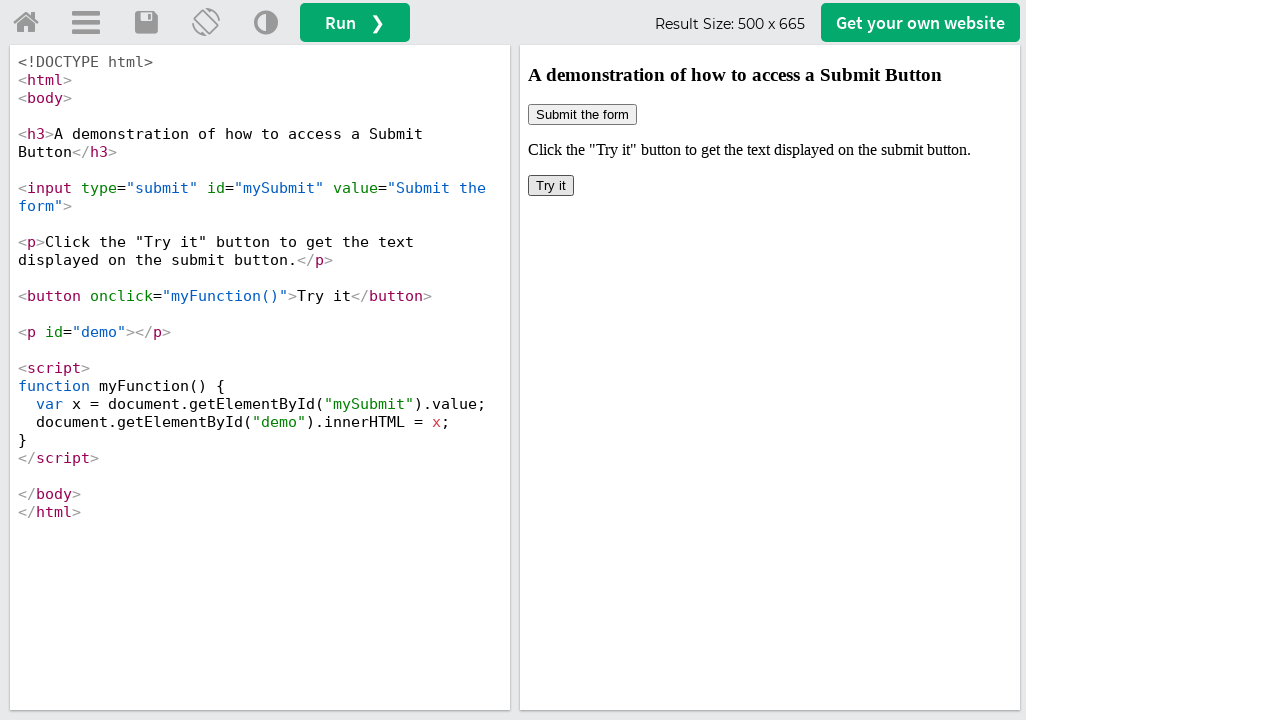

Located first iframe by index
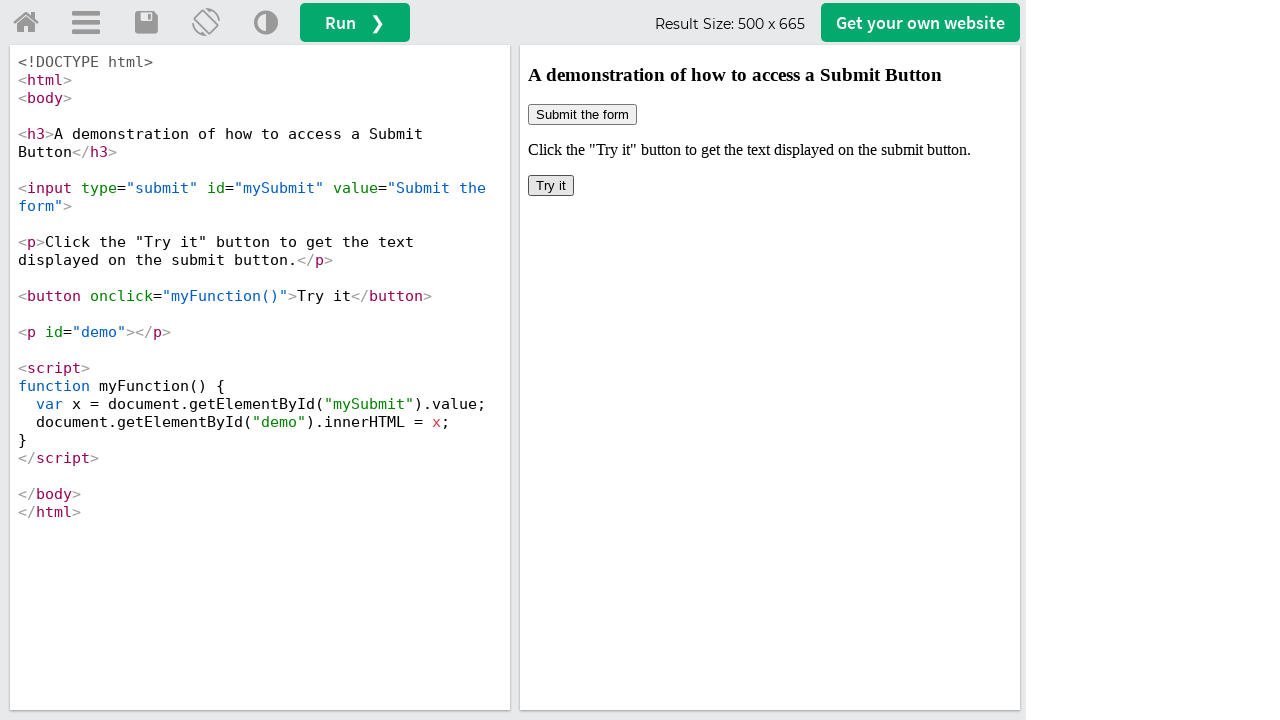

Clicked 'Try It' button inside iframe accessed by index at (551, 186) on iframe >> nth=0 >> internal:control=enter-frame >> xpath=/html/body/button
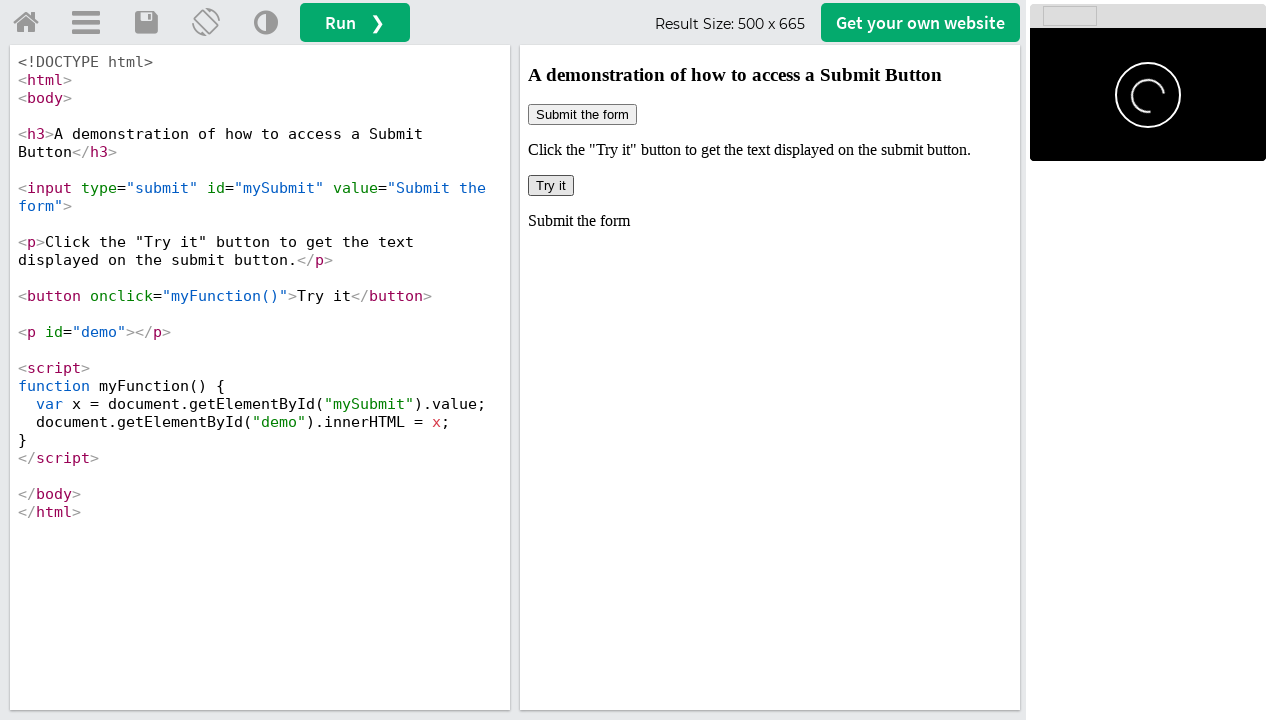

Waited 1 second for action to complete
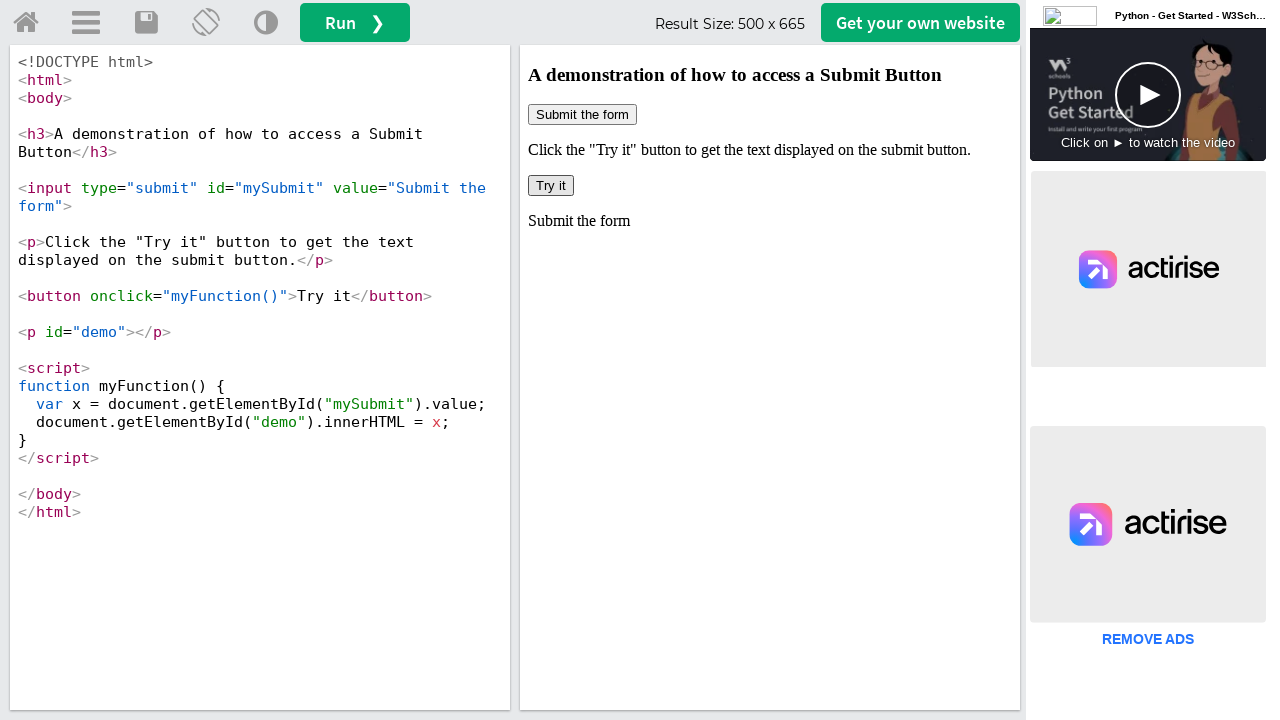

Counted total iframes on page again: 6
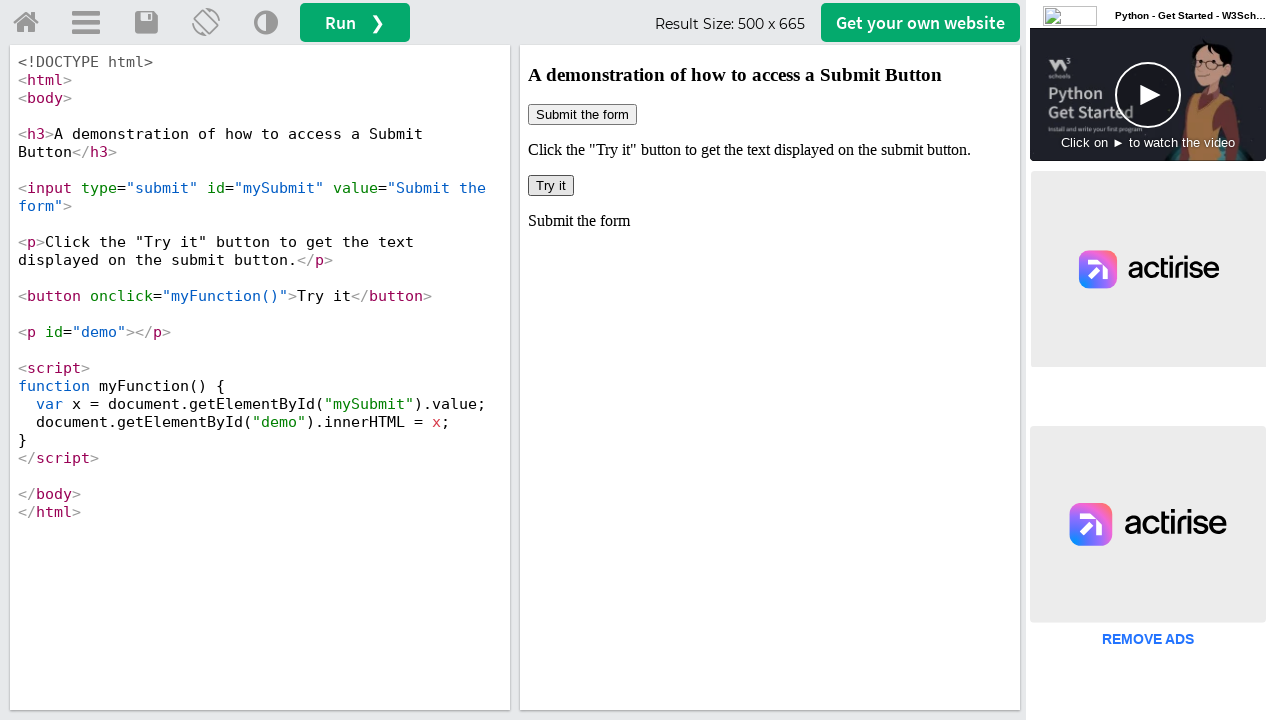

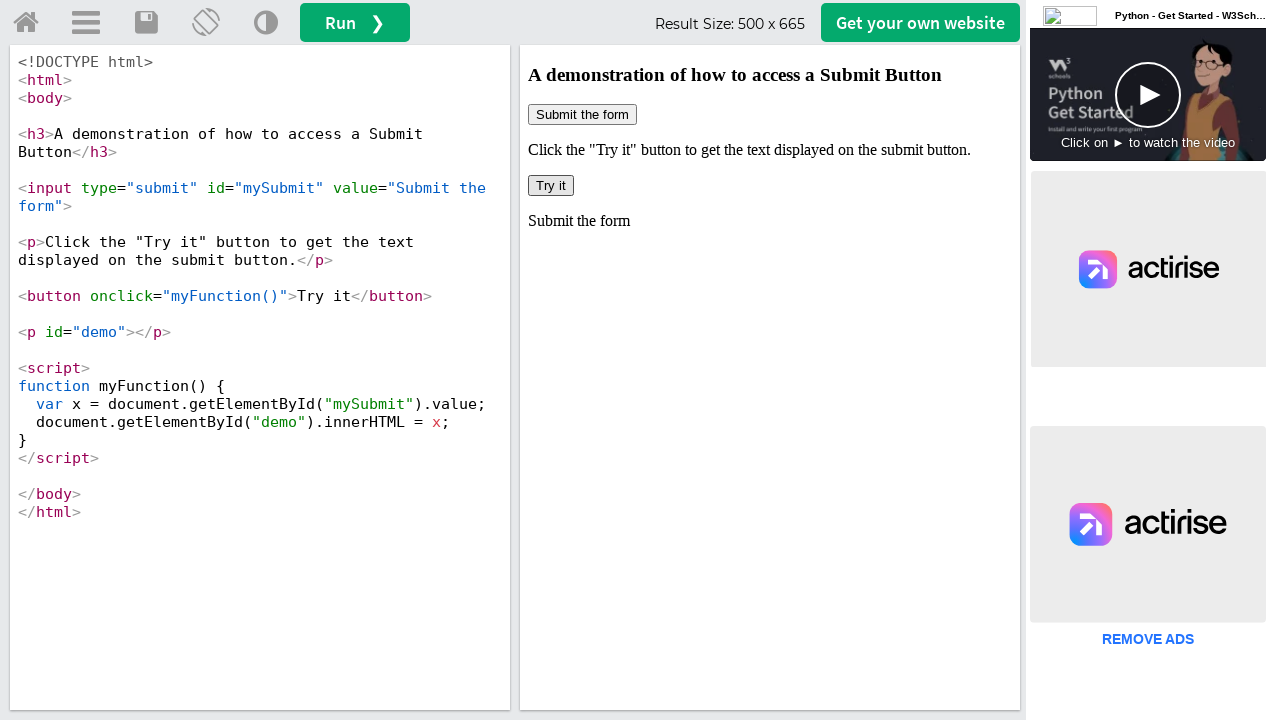